Tests that edits are saved when the input loses focus (blur event)

Starting URL: https://demo.playwright.dev/todomvc

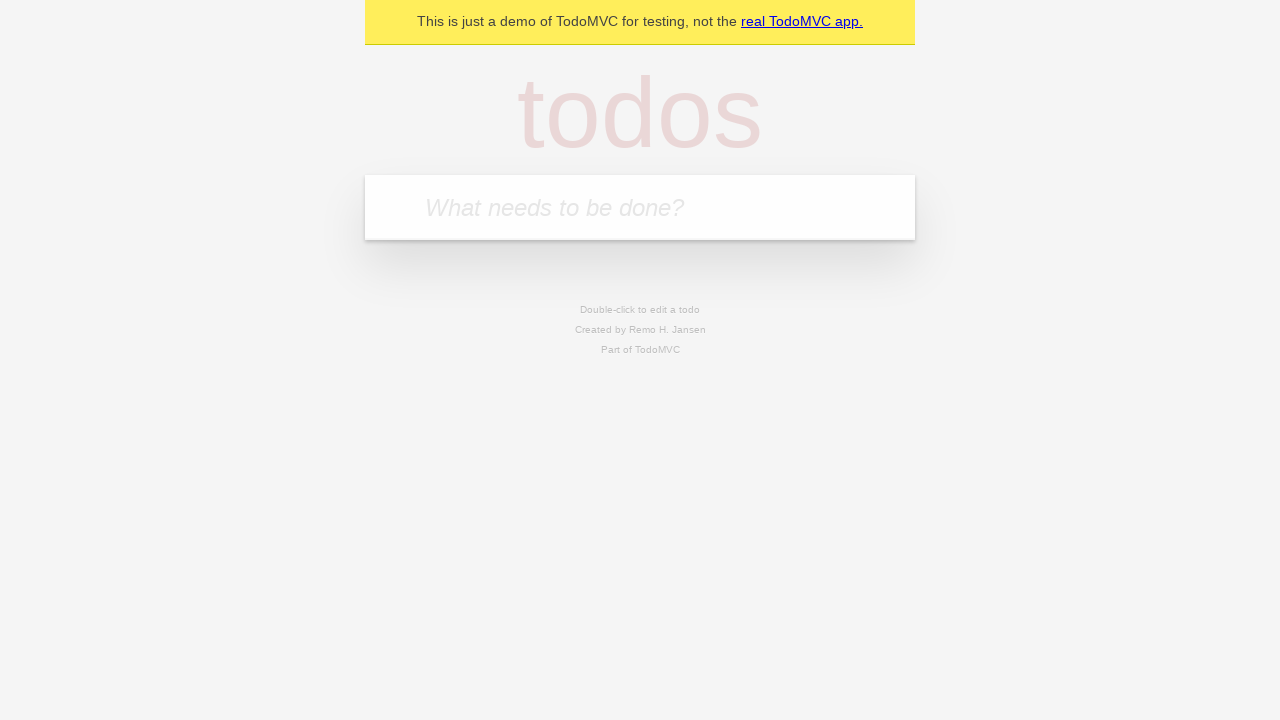

Filled input with first todo 'buy some cheese' on internal:attr=[placeholder="What needs to be done?"i]
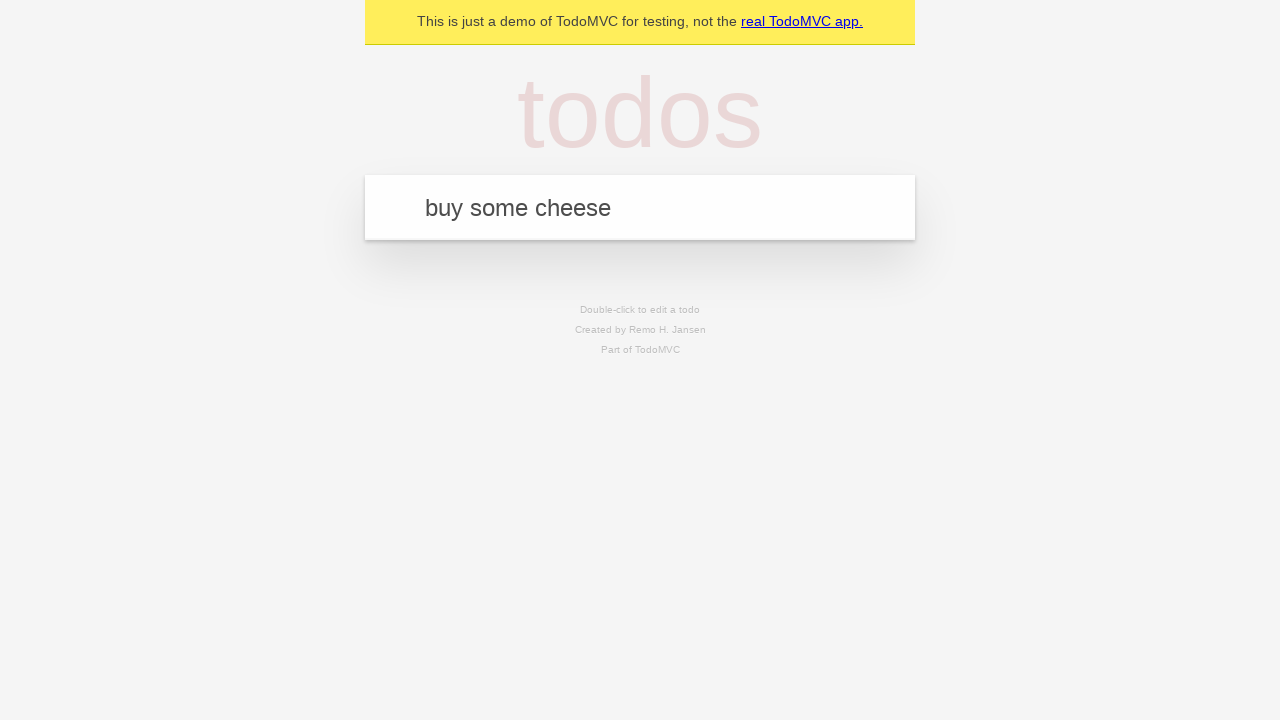

Pressed Enter to create first todo on internal:attr=[placeholder="What needs to be done?"i]
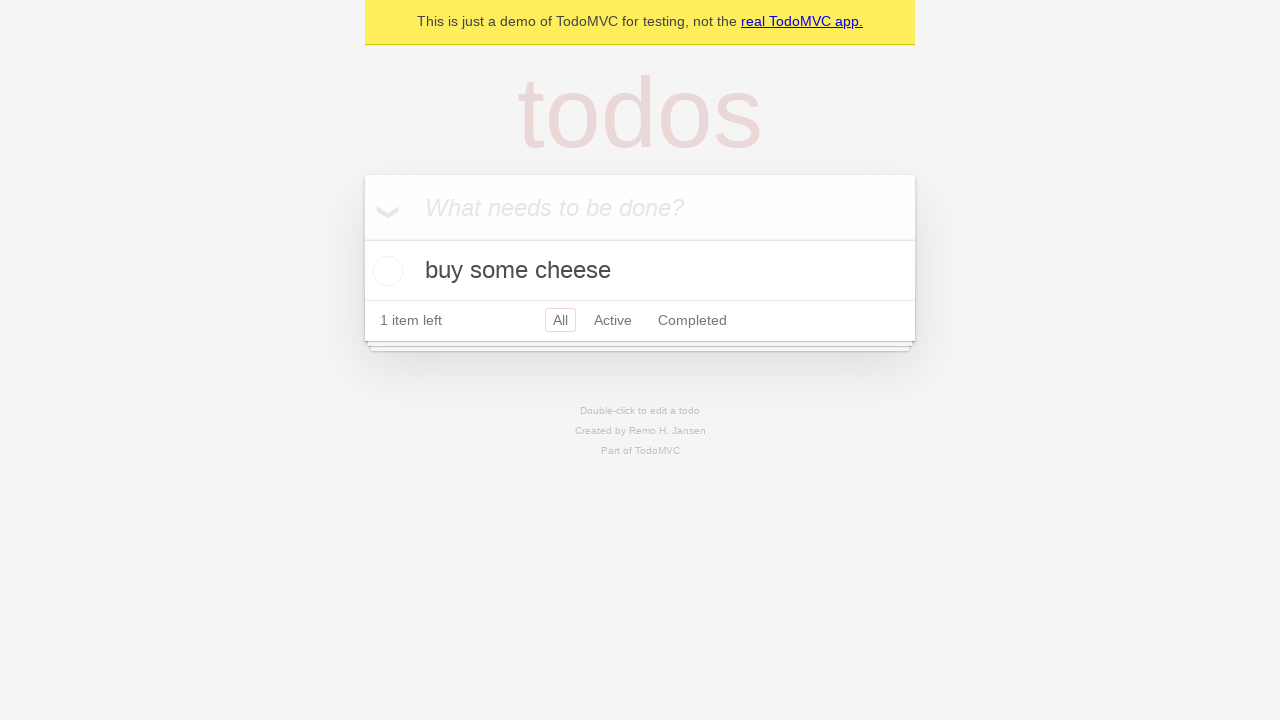

Filled input with second todo 'feed the cat' on internal:attr=[placeholder="What needs to be done?"i]
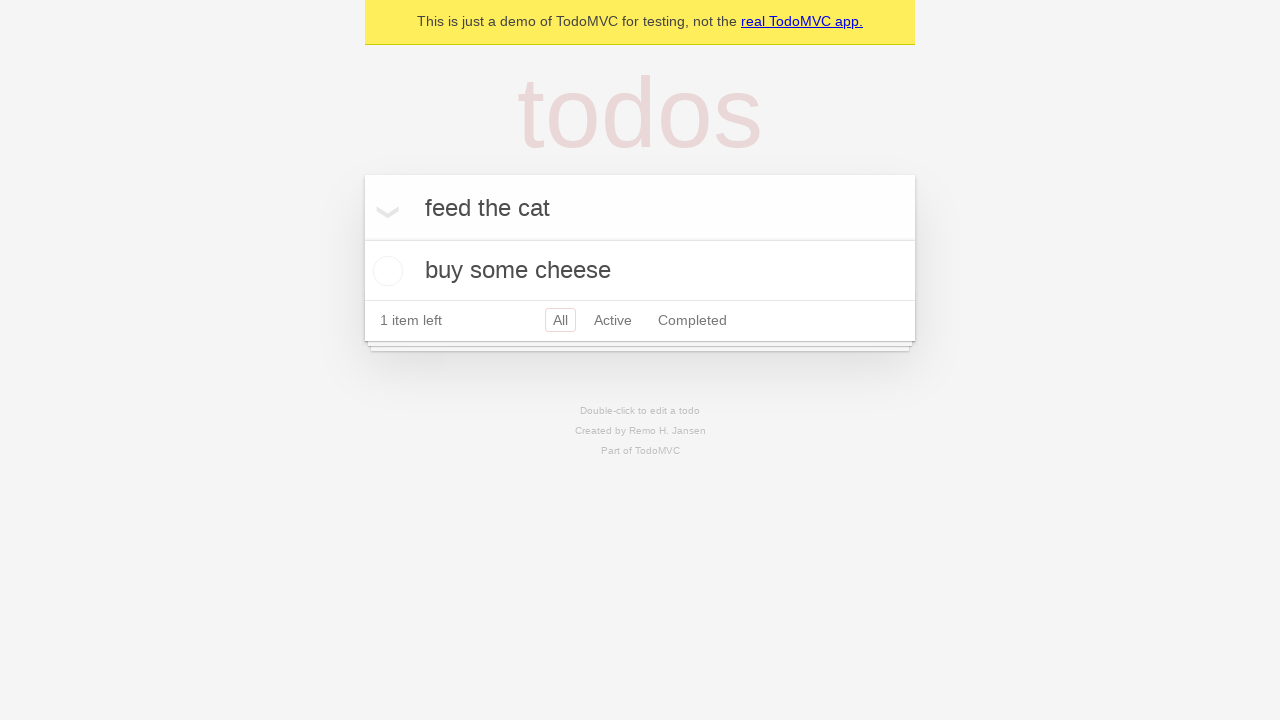

Pressed Enter to create second todo on internal:attr=[placeholder="What needs to be done?"i]
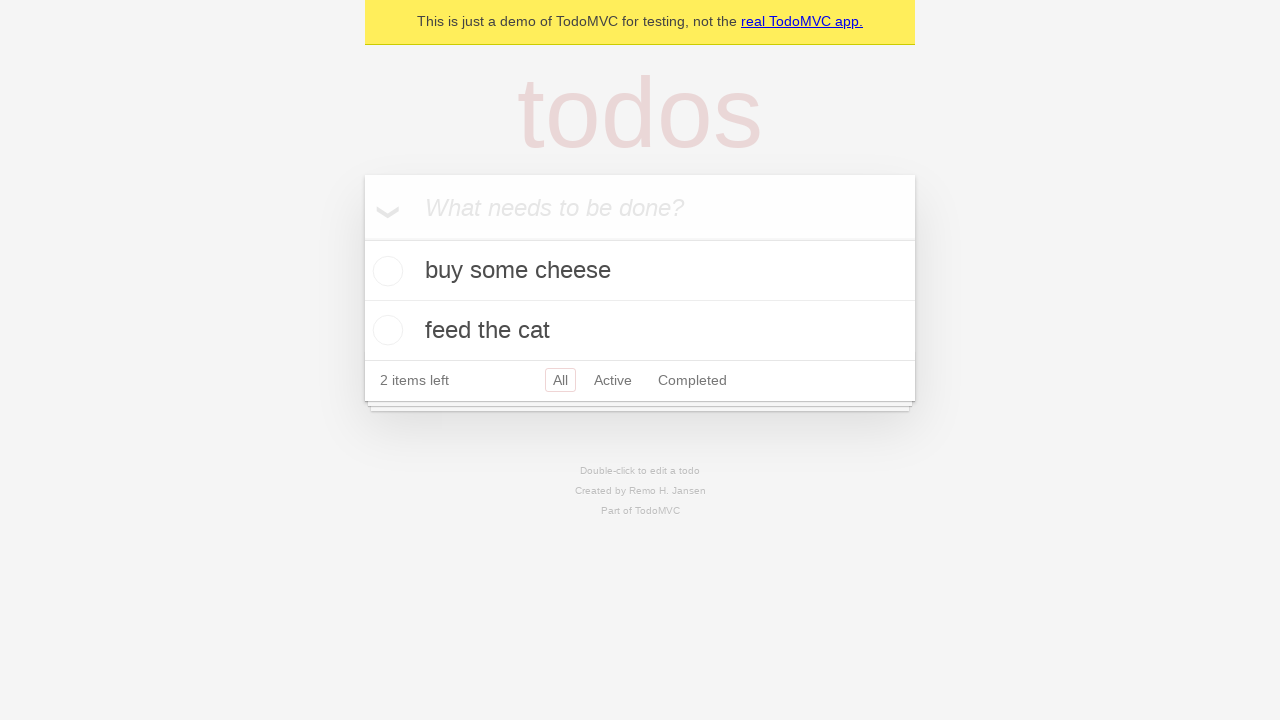

Filled input with third todo 'book a doctors appointment' on internal:attr=[placeholder="What needs to be done?"i]
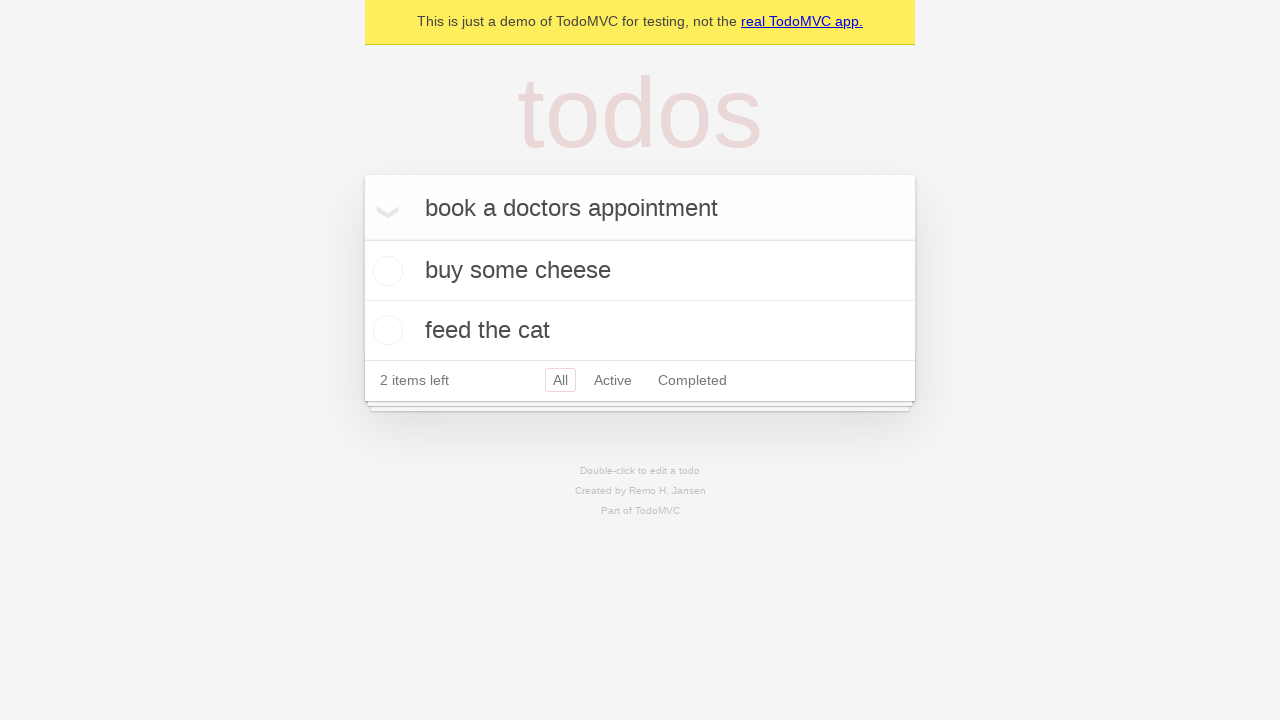

Pressed Enter to create third todo on internal:attr=[placeholder="What needs to be done?"i]
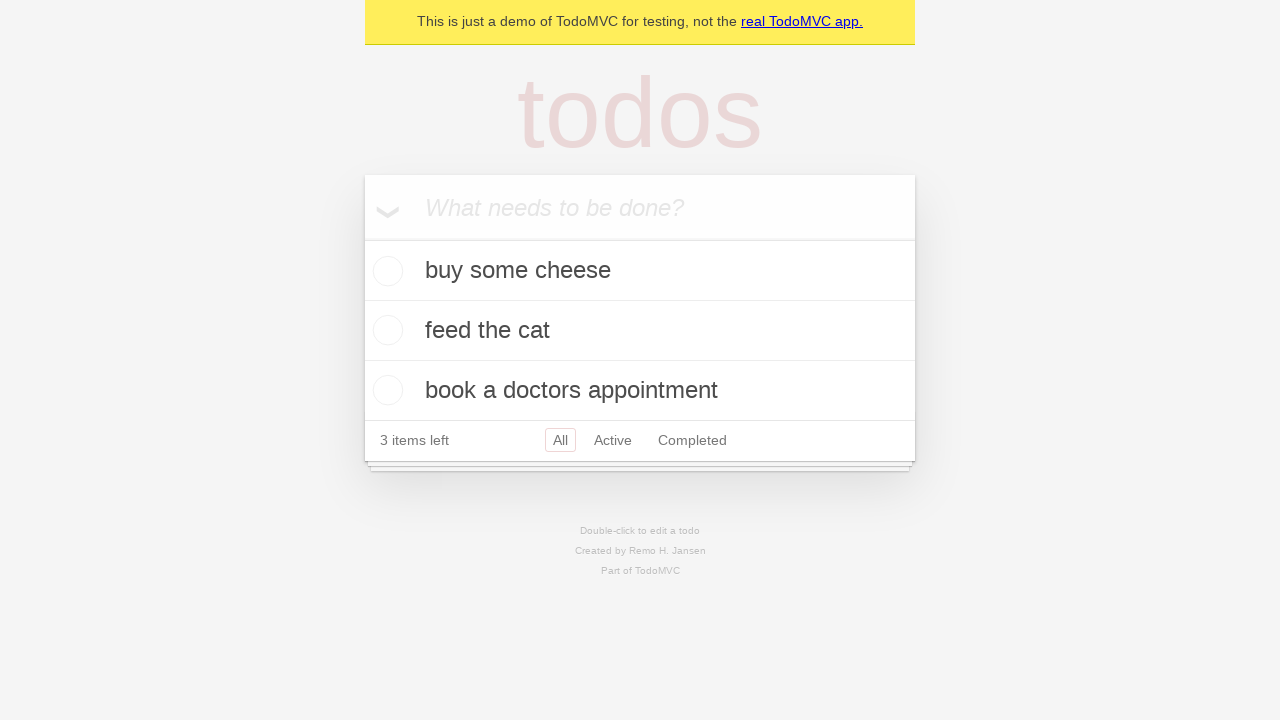

Double-clicked on second todo to enter edit mode at (640, 331) on internal:testid=[data-testid="todo-item"s] >> nth=1
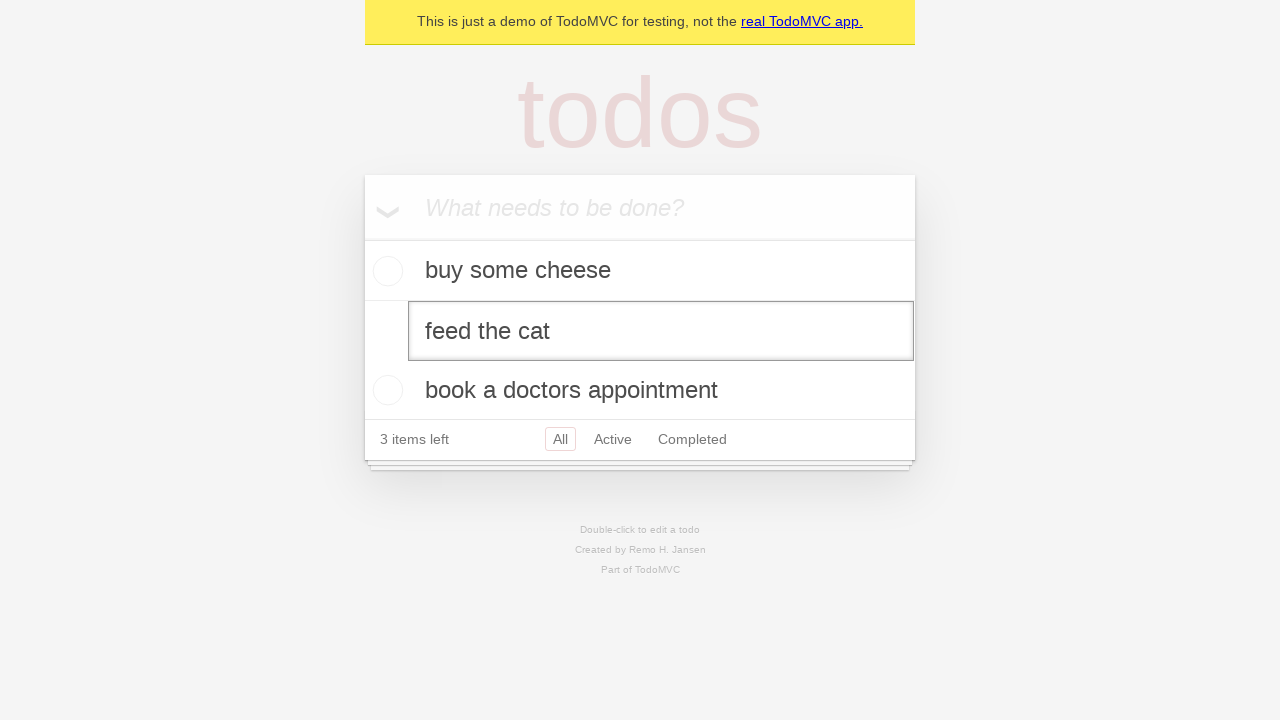

Edited todo text to 'buy some sausages' on internal:testid=[data-testid="todo-item"s] >> nth=1 >> internal:role=textbox[nam
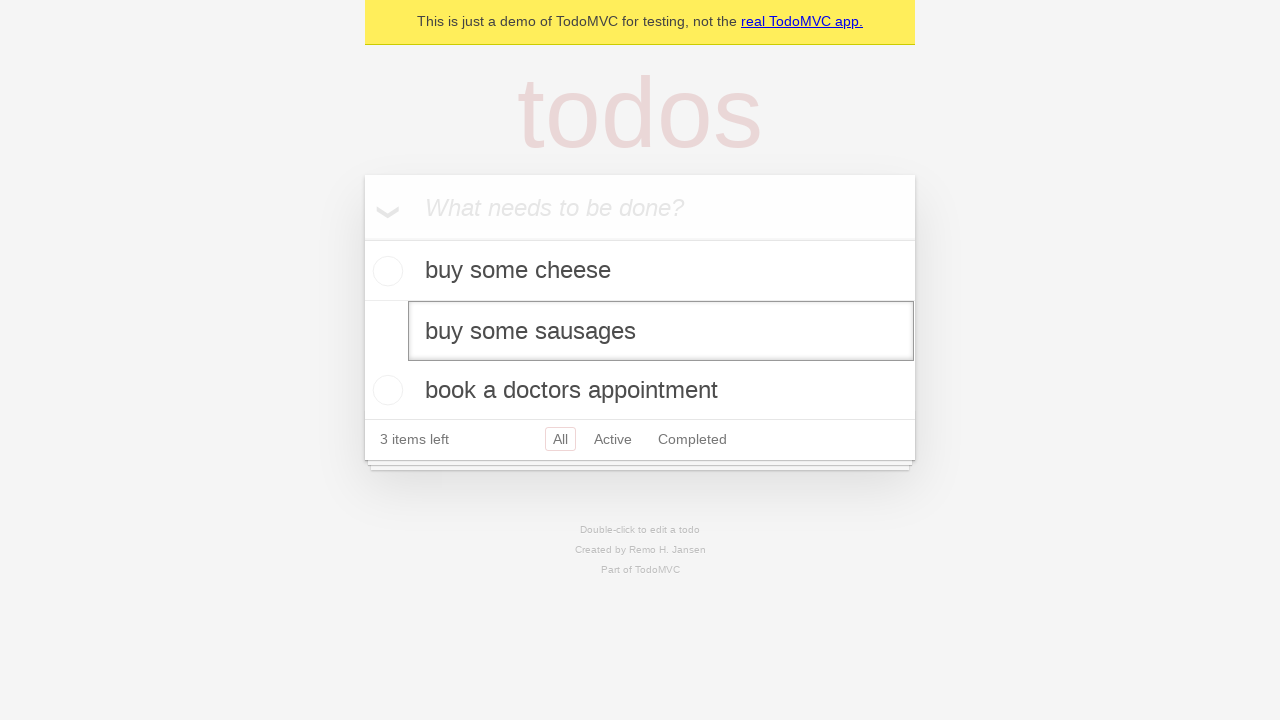

Dispatched blur event to save edit
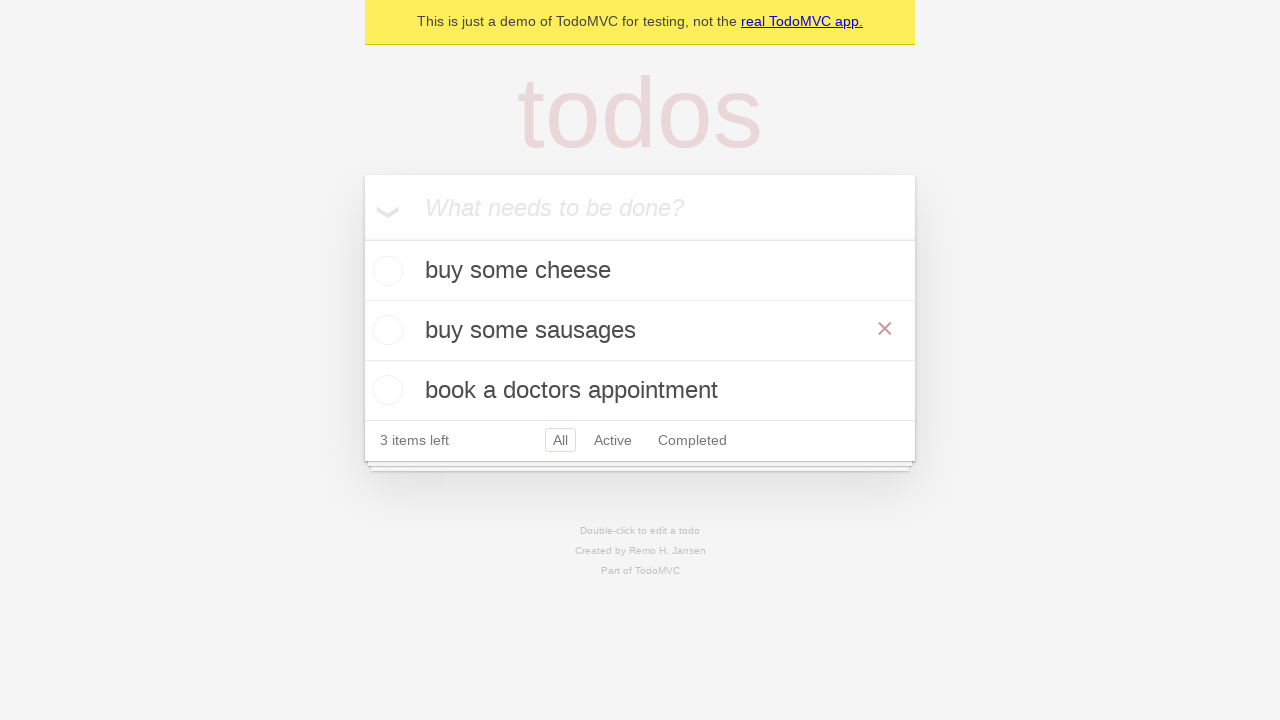

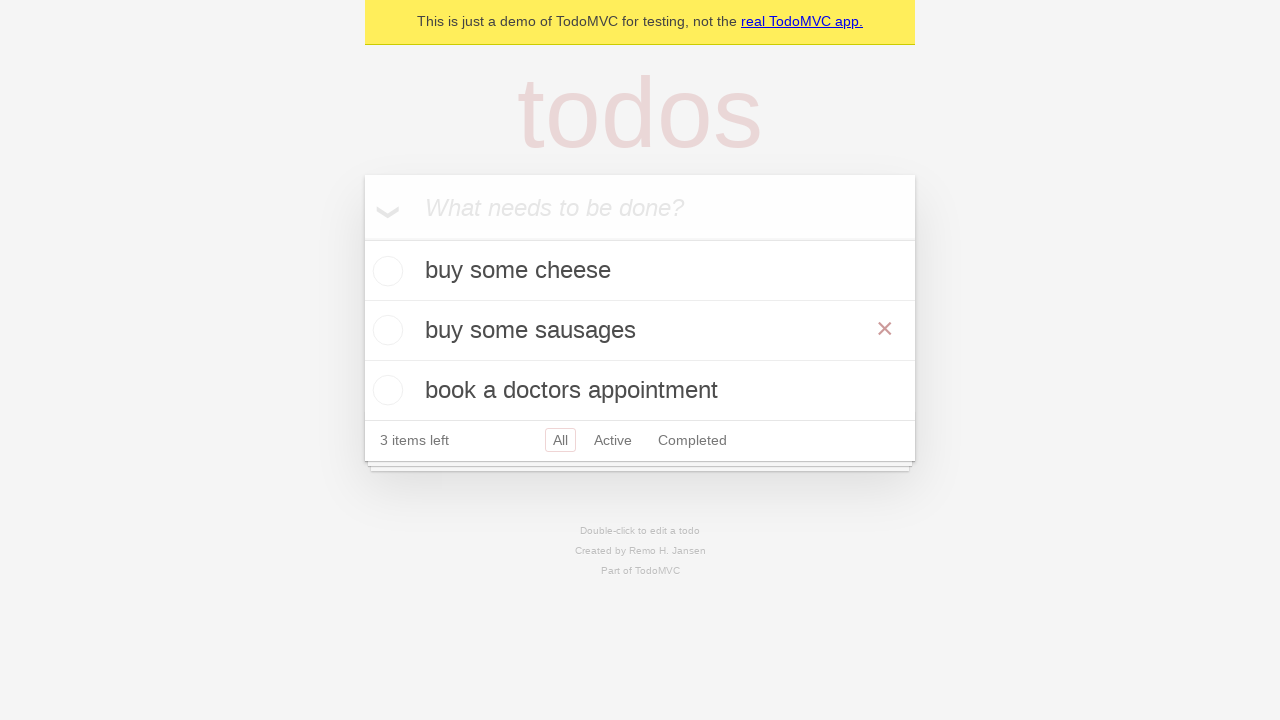